Tests JavaScript alert handling by clicking buttons that trigger different types of alerts (simple alert, confirm dialog, and prompt dialog) and interacting with them

Starting URL: https://syntaxprojects.com/javascript-alert-box-demo.php

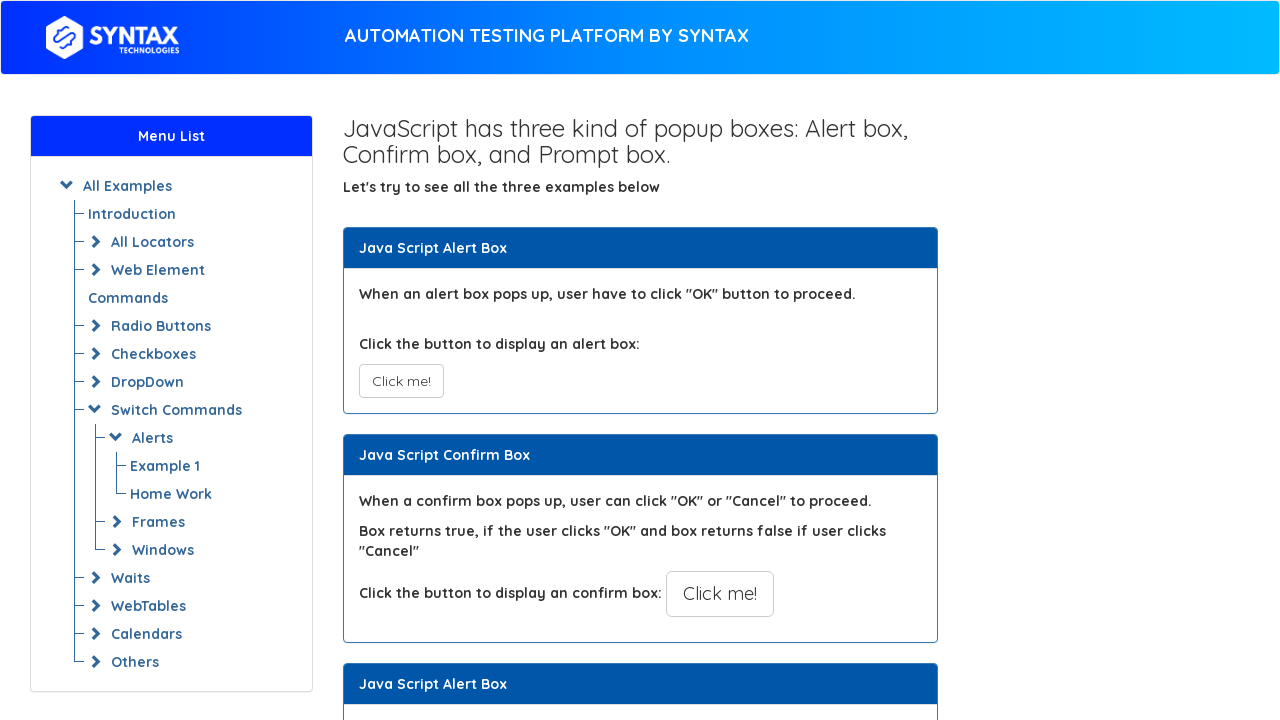

Clicked button to trigger simple alert box at (401, 381) on xpath=//button[@onclick='myAlertFunction()']
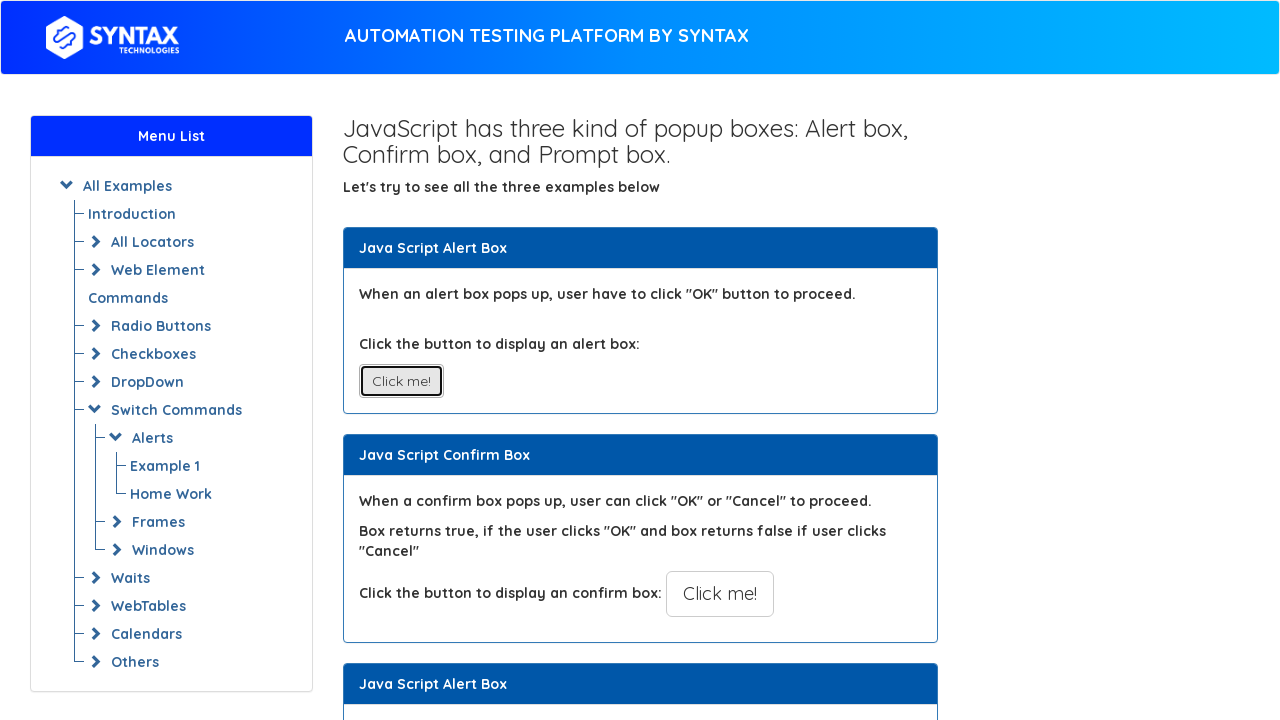

Accepted simple alert dialog
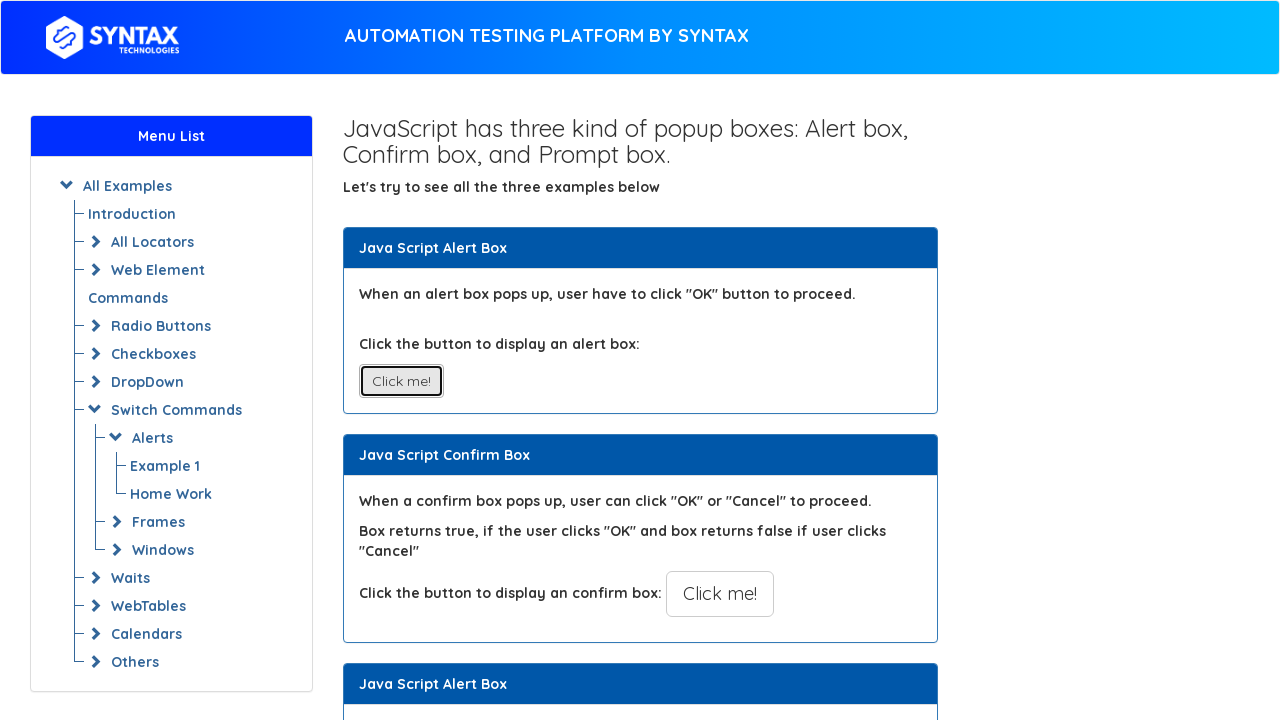

Clicked button to trigger confirm dialog at (720, 594) on xpath=//button[@onclick='myConfirmFunction()']
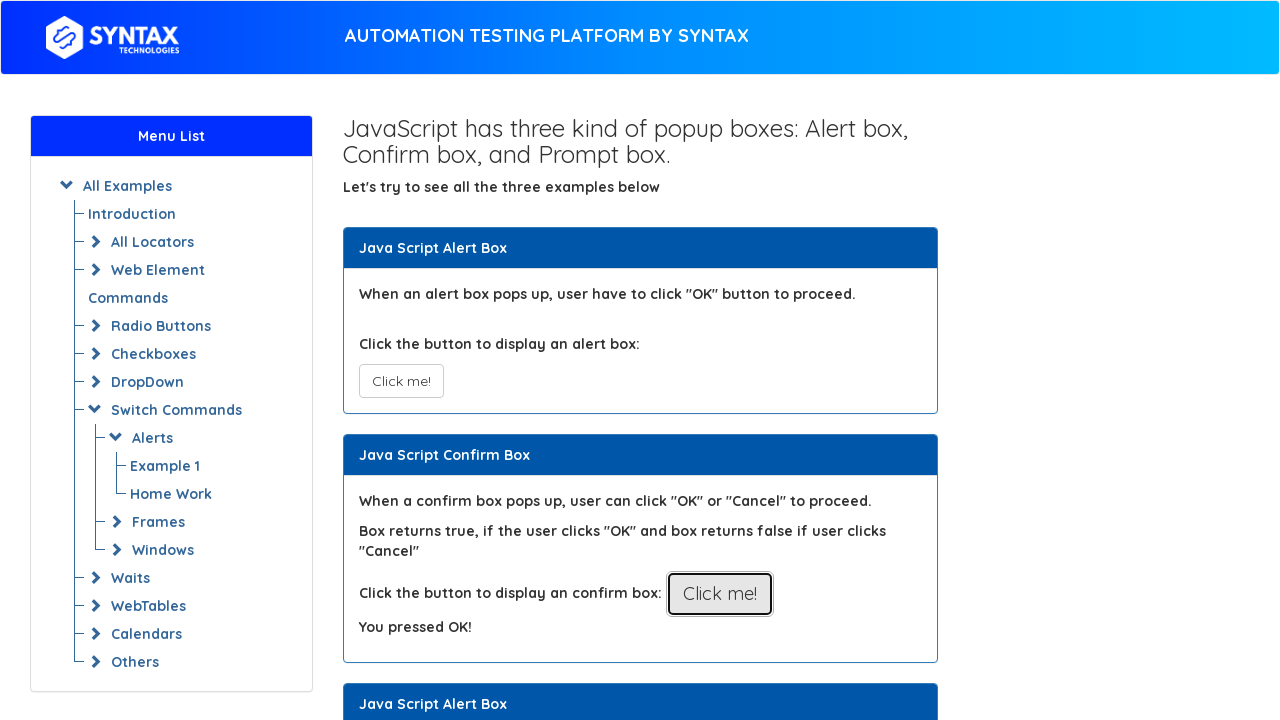

Dismissed confirm dialog
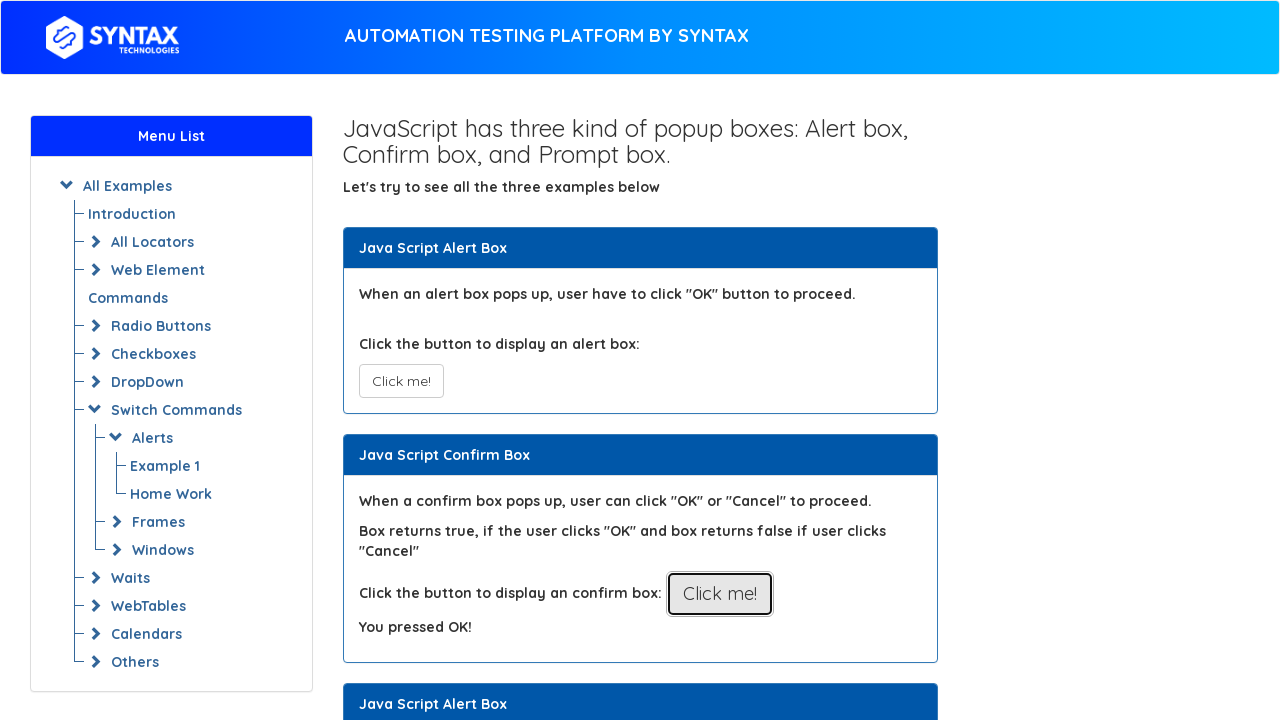

Confirmed dismiss result appeared in #confirm-demo
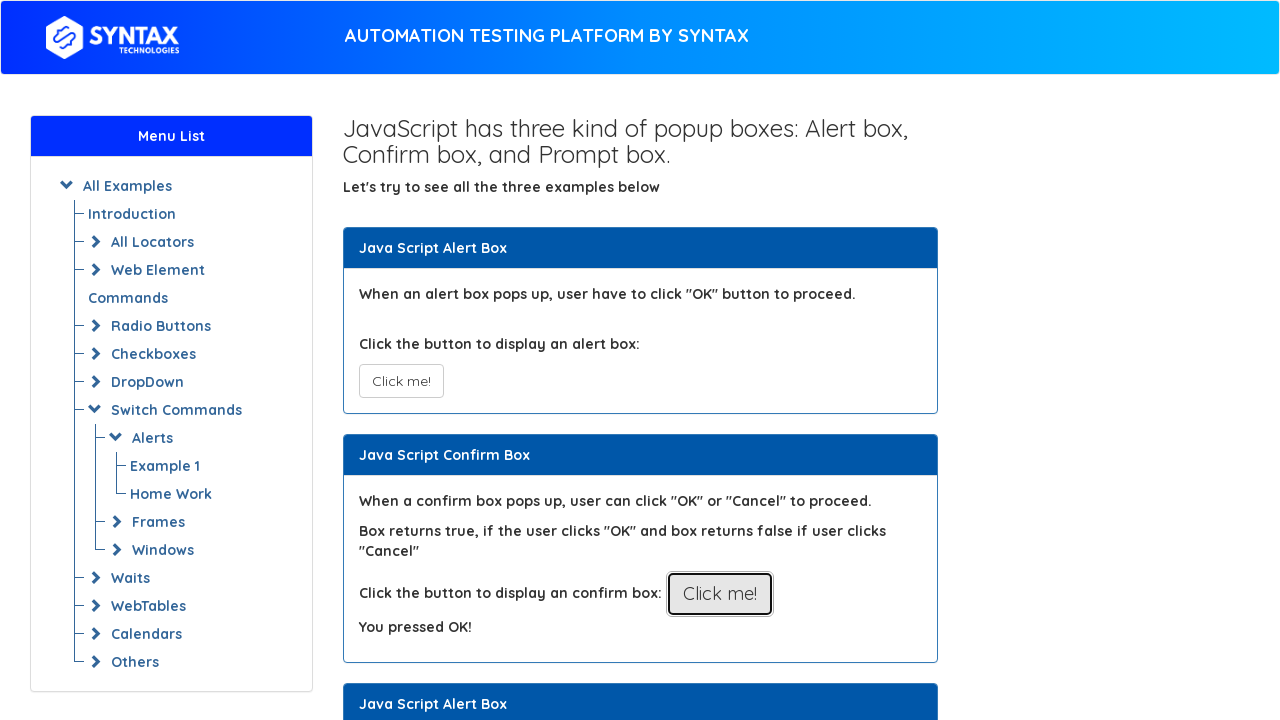

Clicked button to trigger confirm dialog again at (720, 594) on xpath=//button[@onclick='myConfirmFunction()']
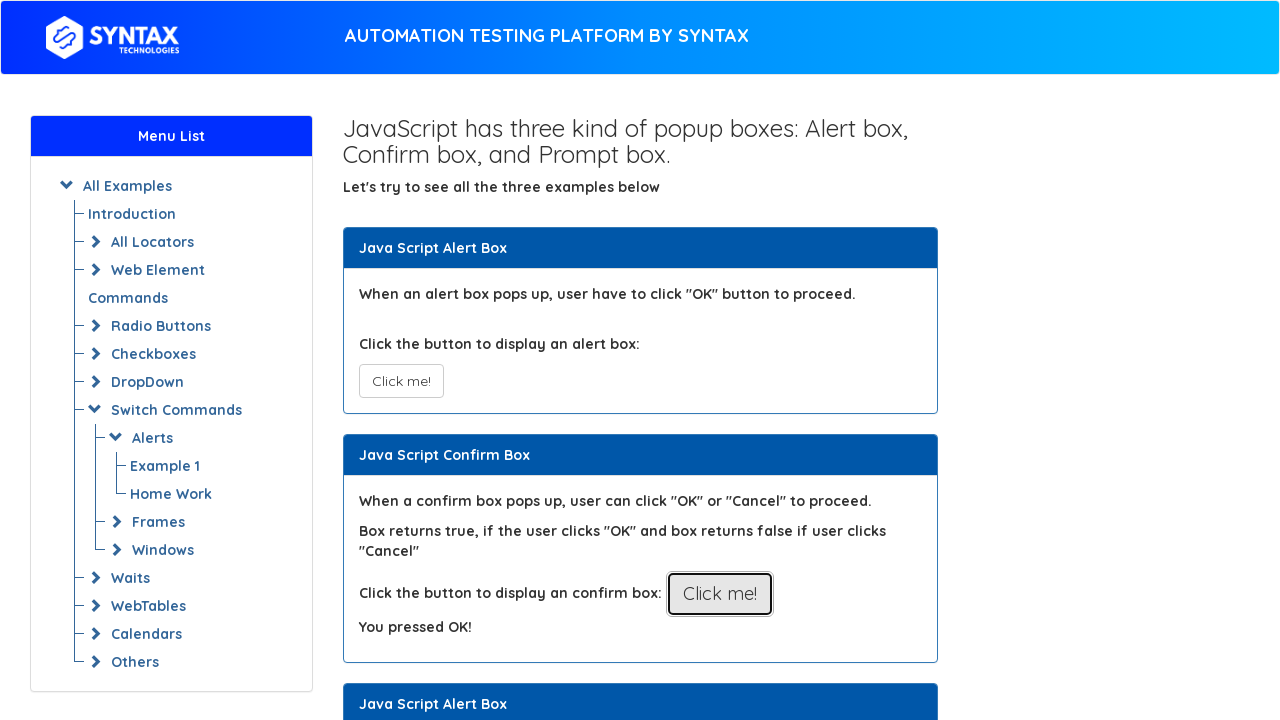

Accepted confirm dialog
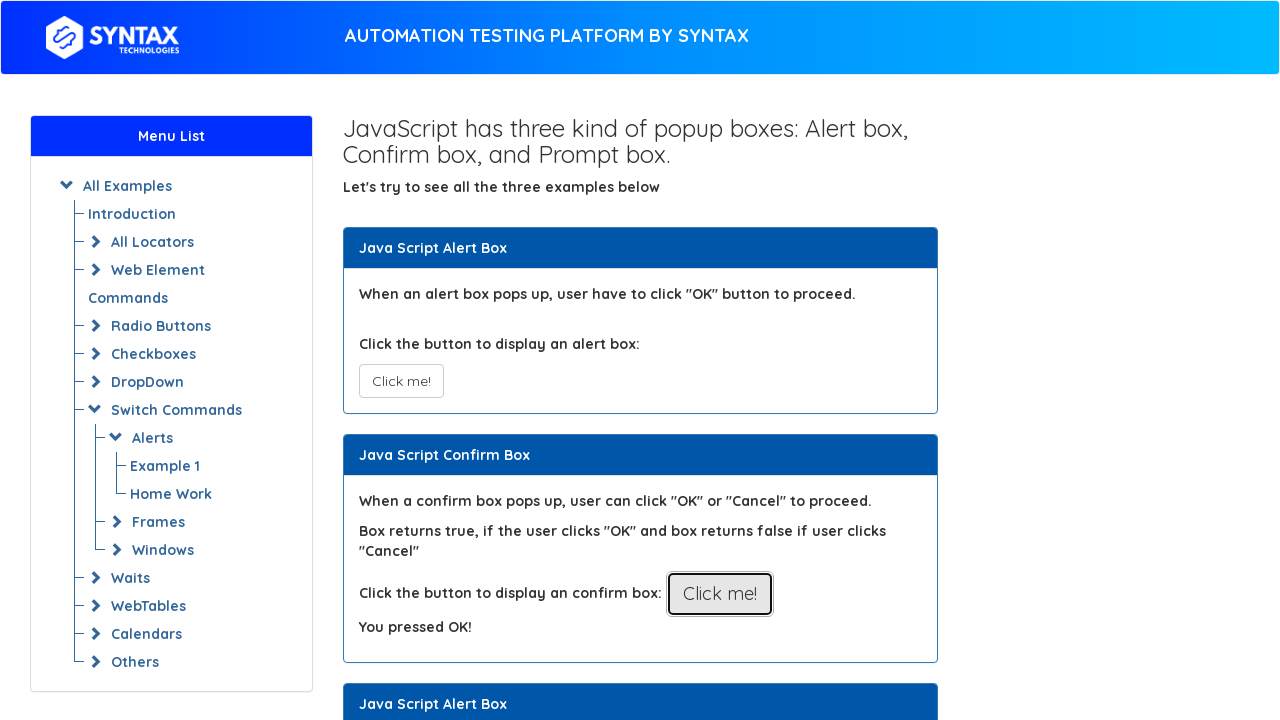

Confirmed accept result appeared in #confirm-demo
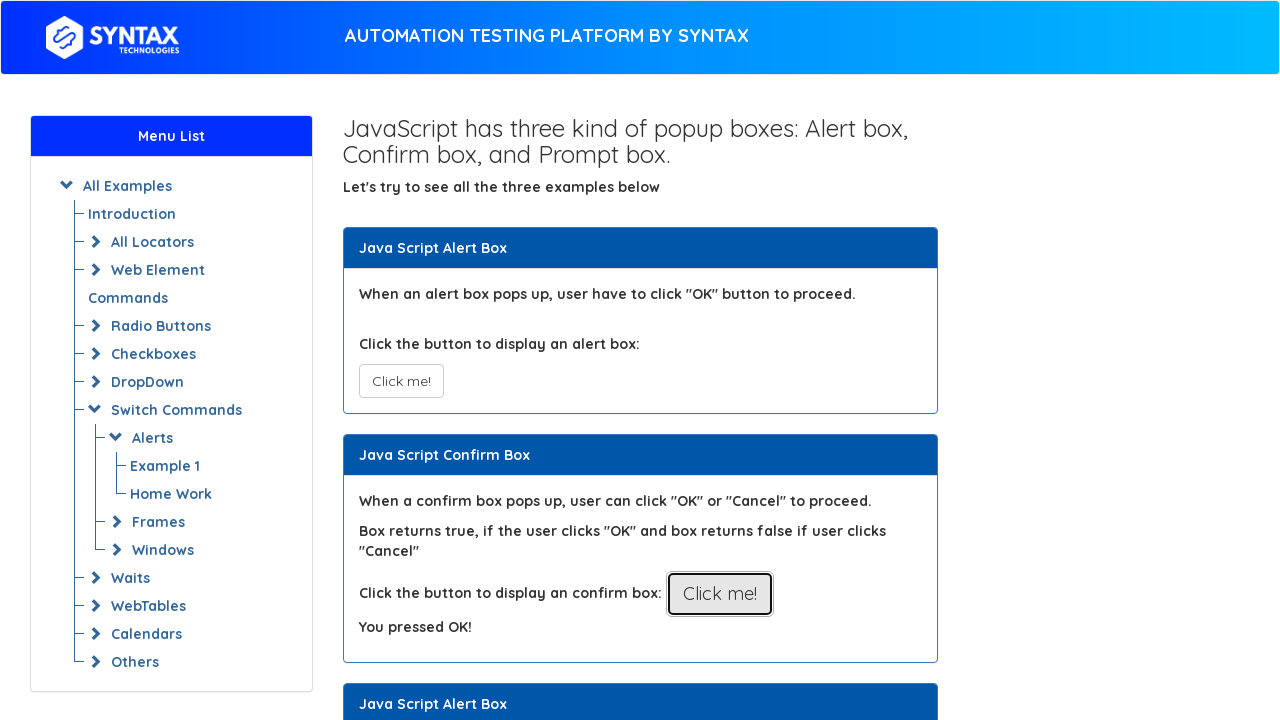

Clicked button to trigger prompt dialog and entered 'Gennadiy' at (714, 360) on xpath=//button[@onclick='myPromptFunction()']
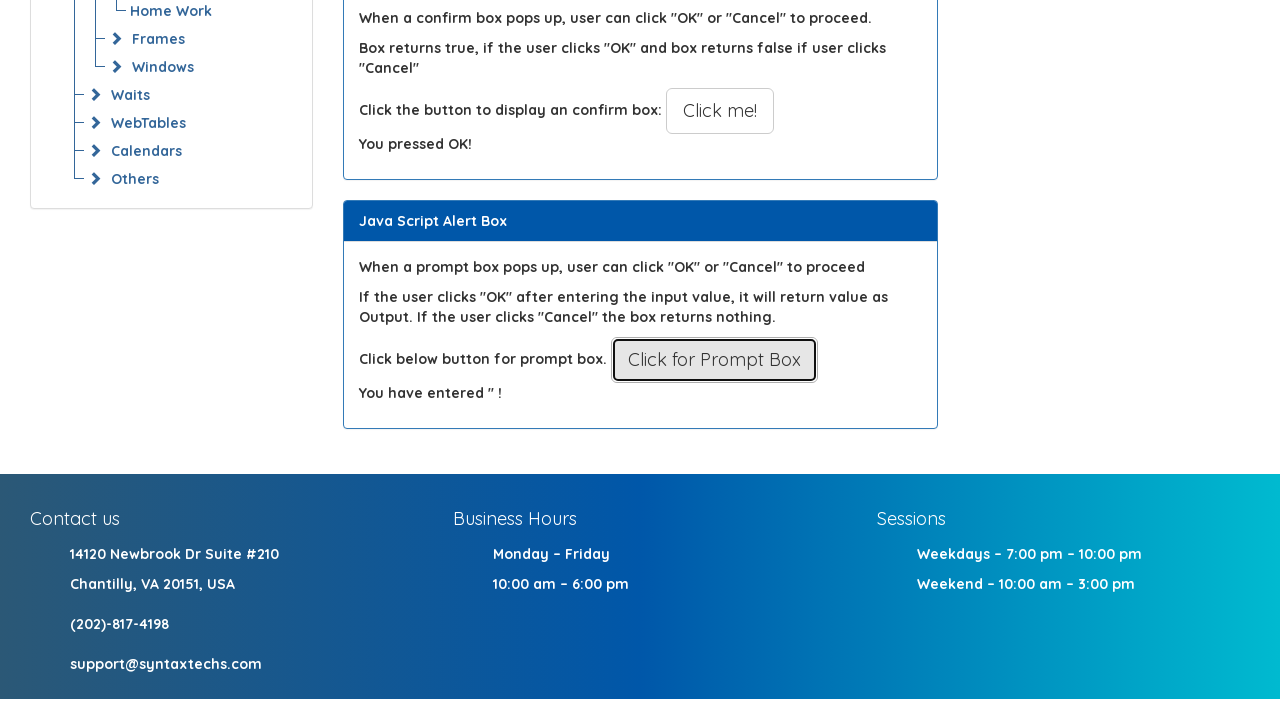

Confirmed prompt accept result appeared in #prompt-demo
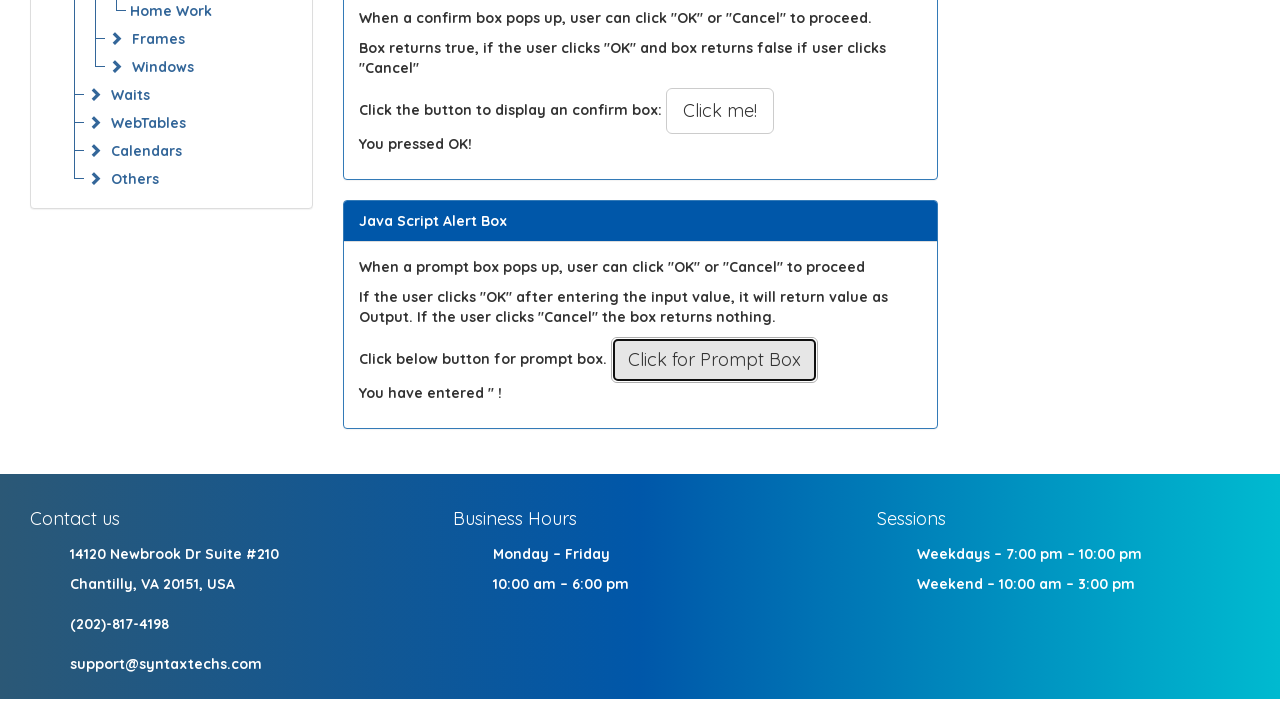

Clicked button to trigger prompt dialog again at (714, 360) on xpath=//button[@onclick='myPromptFunction()']
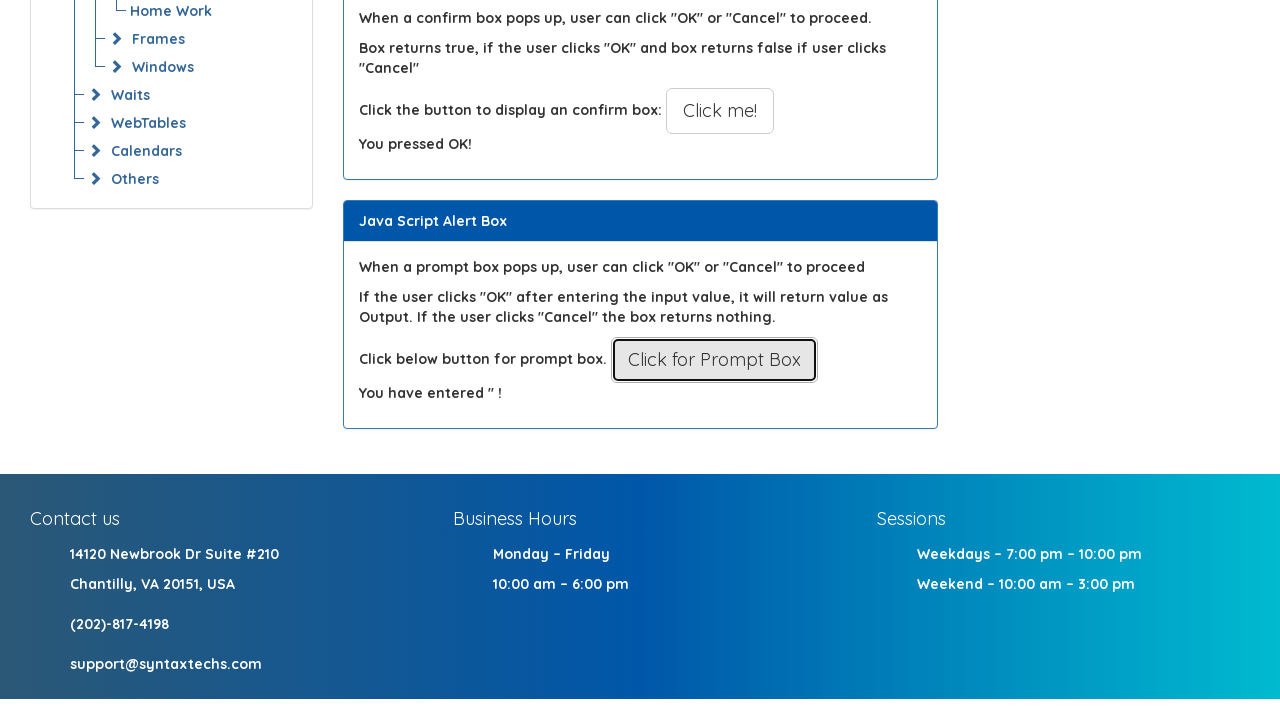

Dismissed prompt dialog
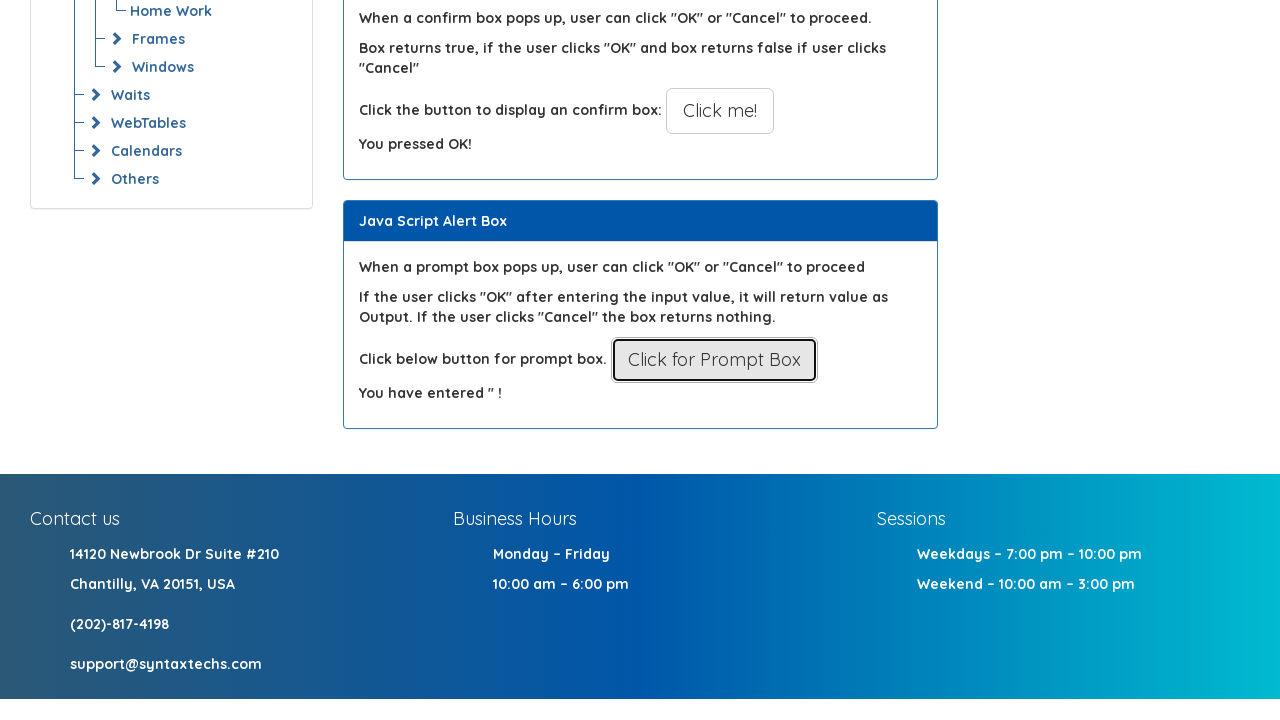

Confirmed prompt dismiss result appeared in #prompt-demo
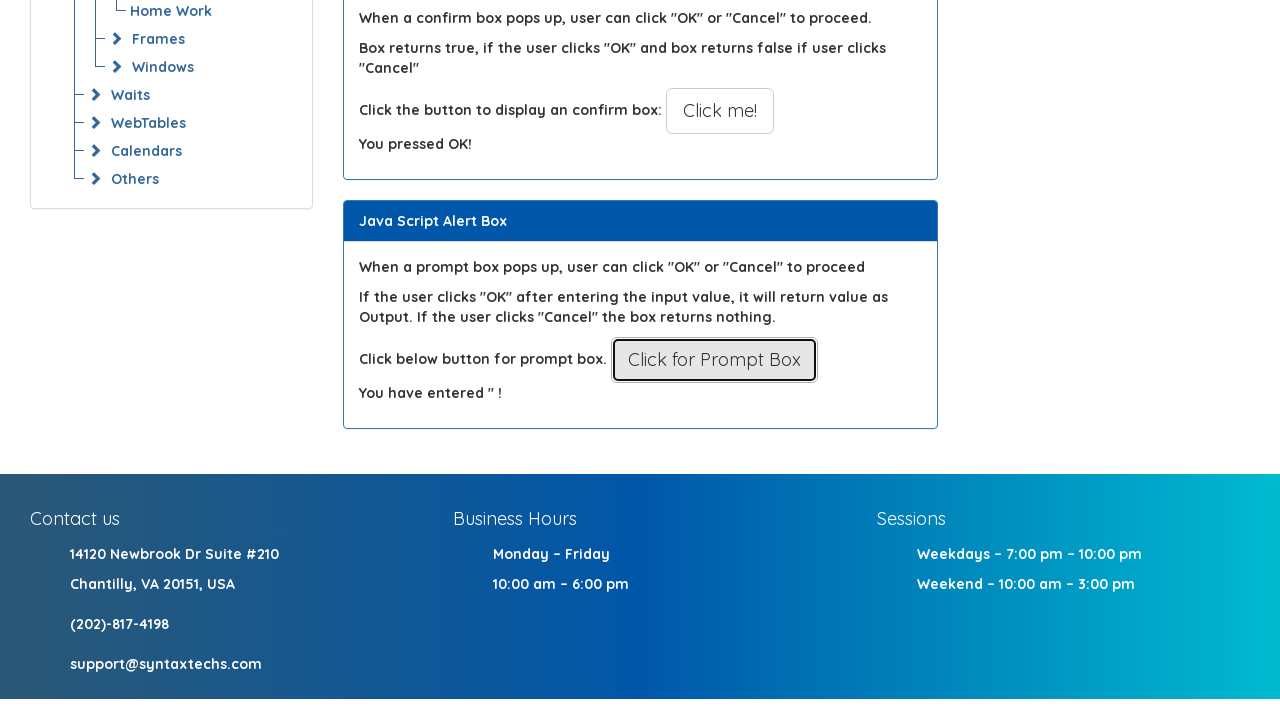

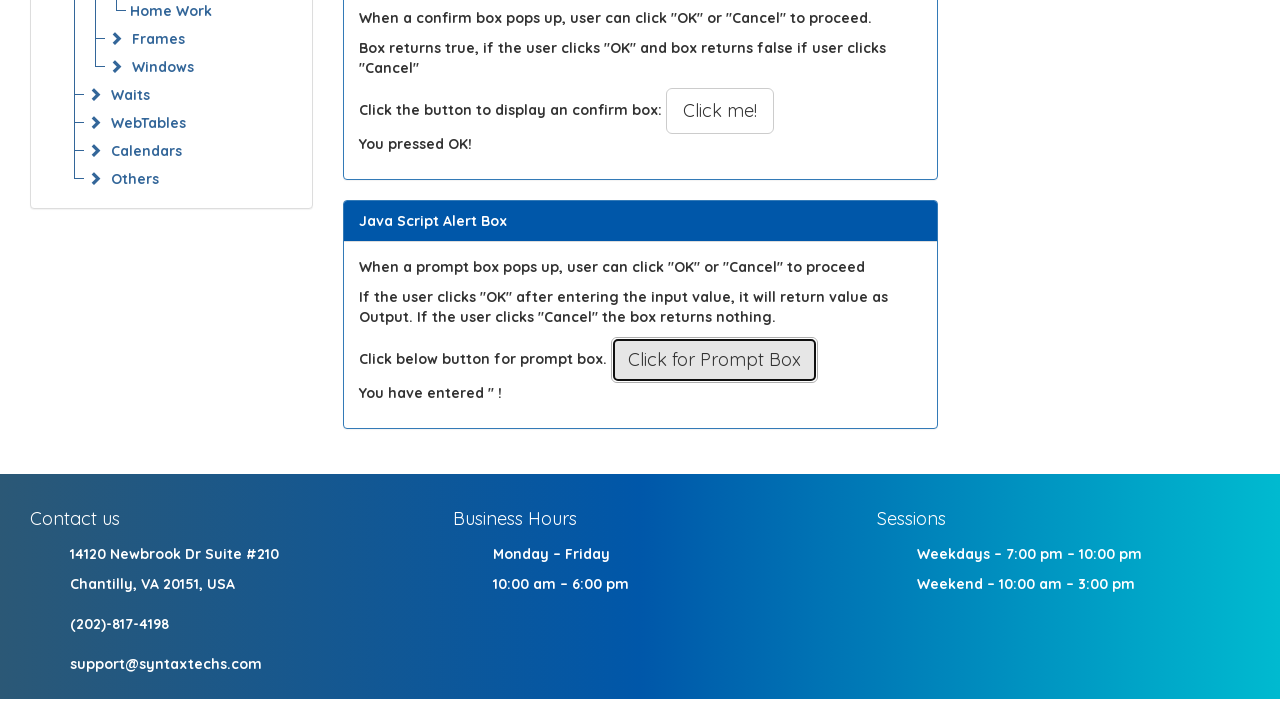